Tests clicking a primary button multiple times, handling the alert dialog that appears after each click, and refreshing the page between iterations on the UI Testing Playground class attribute challenge page.

Starting URL: http://uitestingplayground.com/classattr

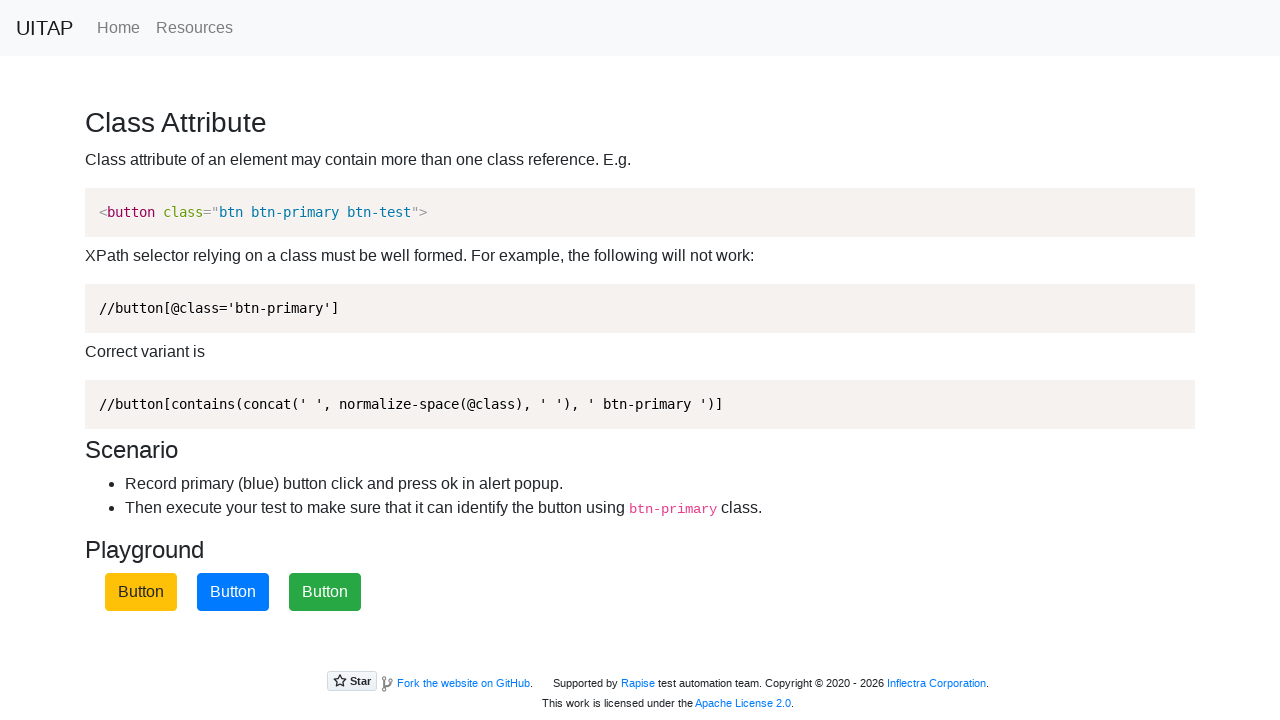

Set up dialog handler to accept alerts
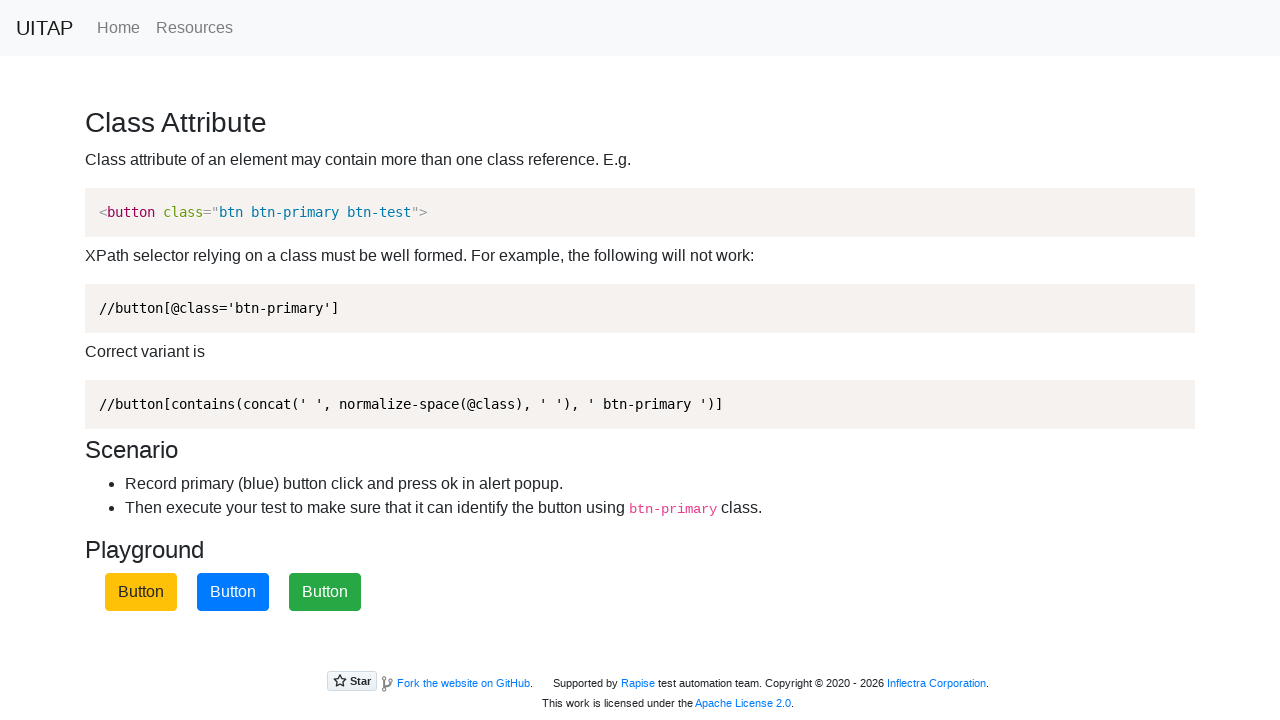

Clicked the primary button at (233, 592) on button.btn-primary
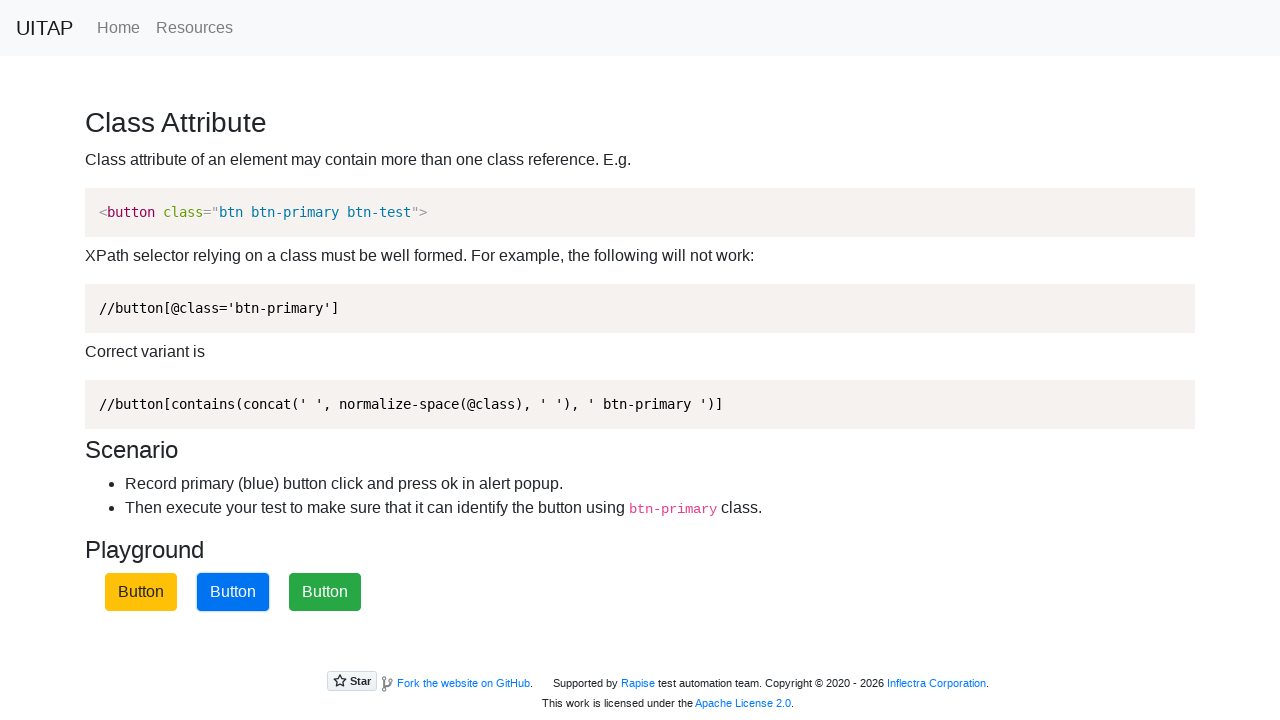

Refreshed the page after clicking button and handling alert
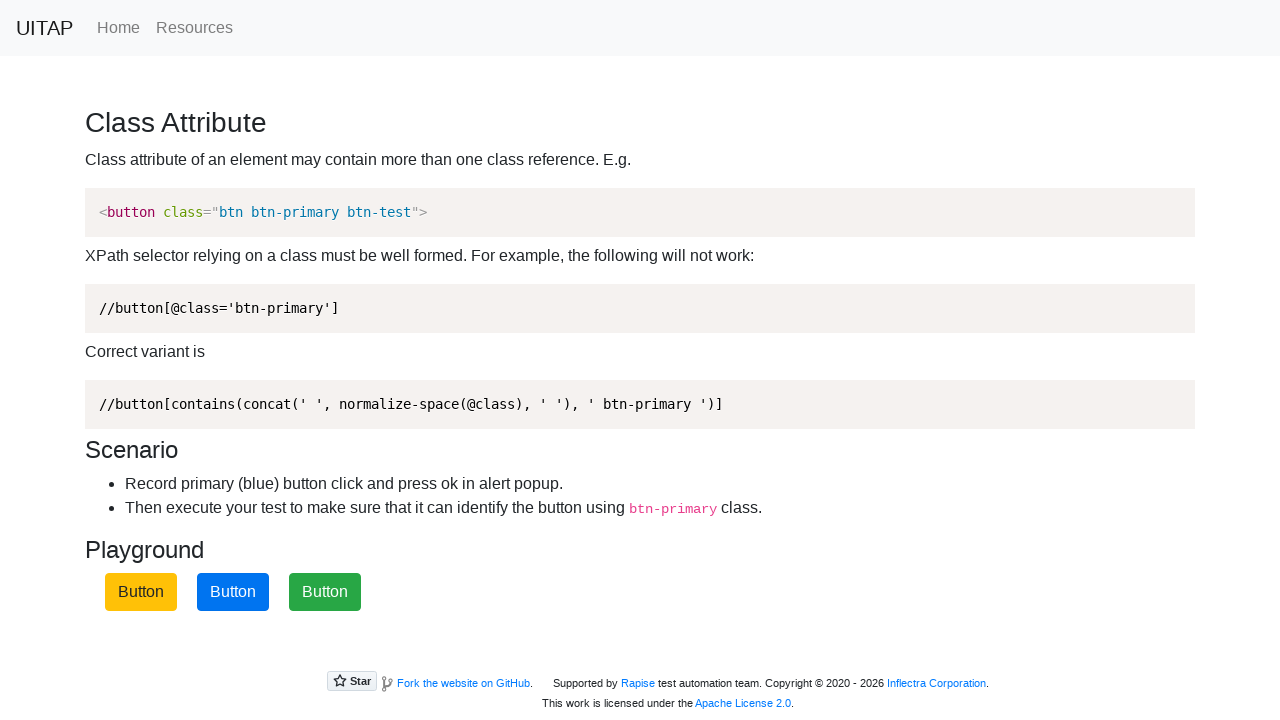

Set up dialog handler to accept alerts
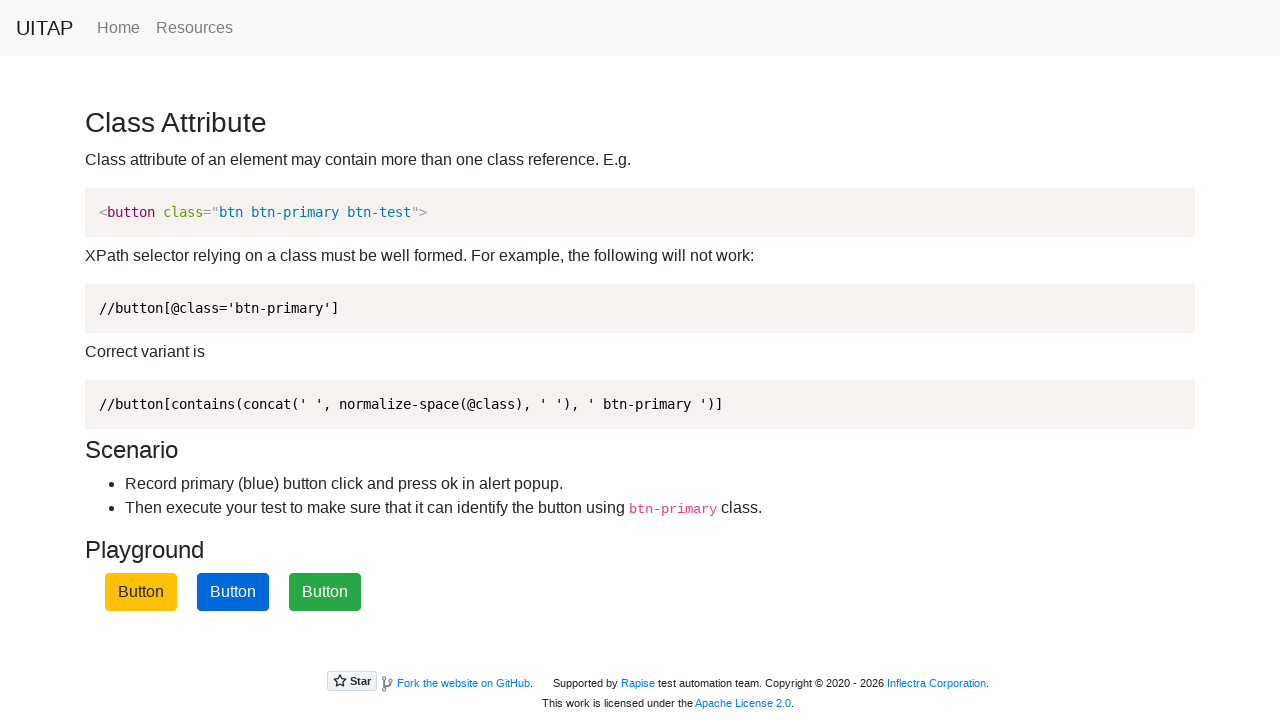

Clicked the primary button at (233, 592) on button.btn-primary
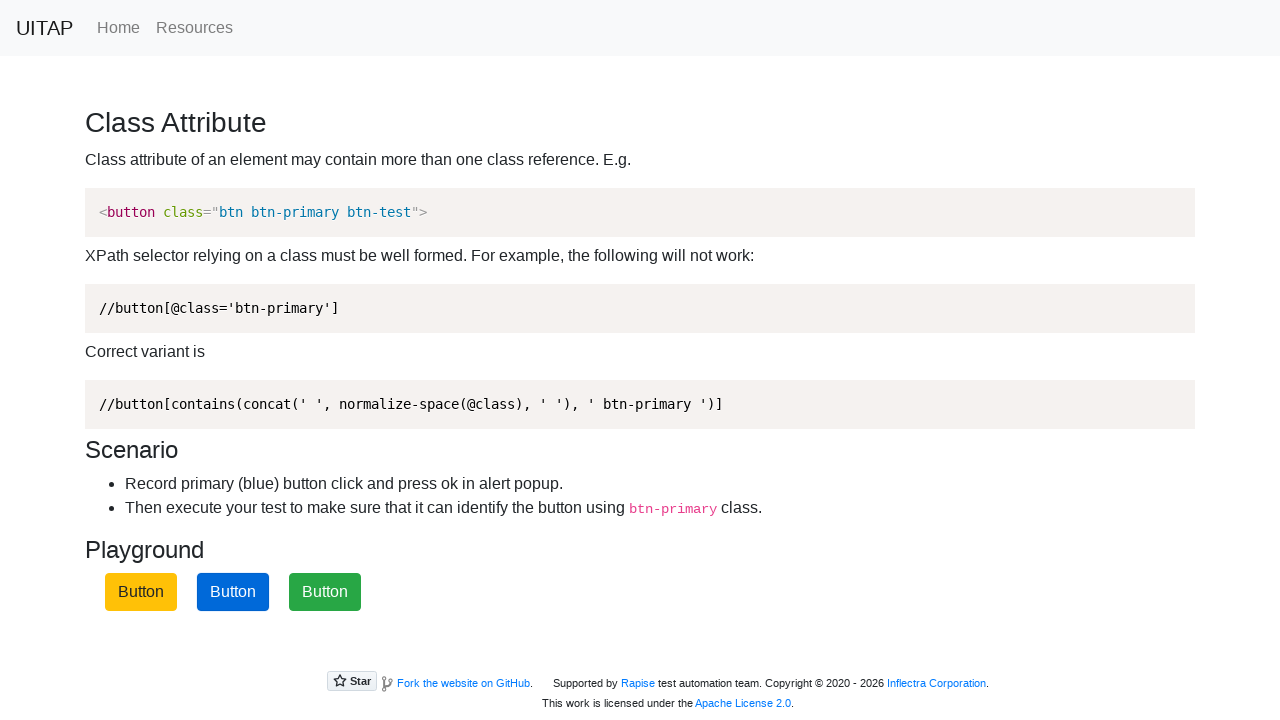

Refreshed the page after clicking button and handling alert
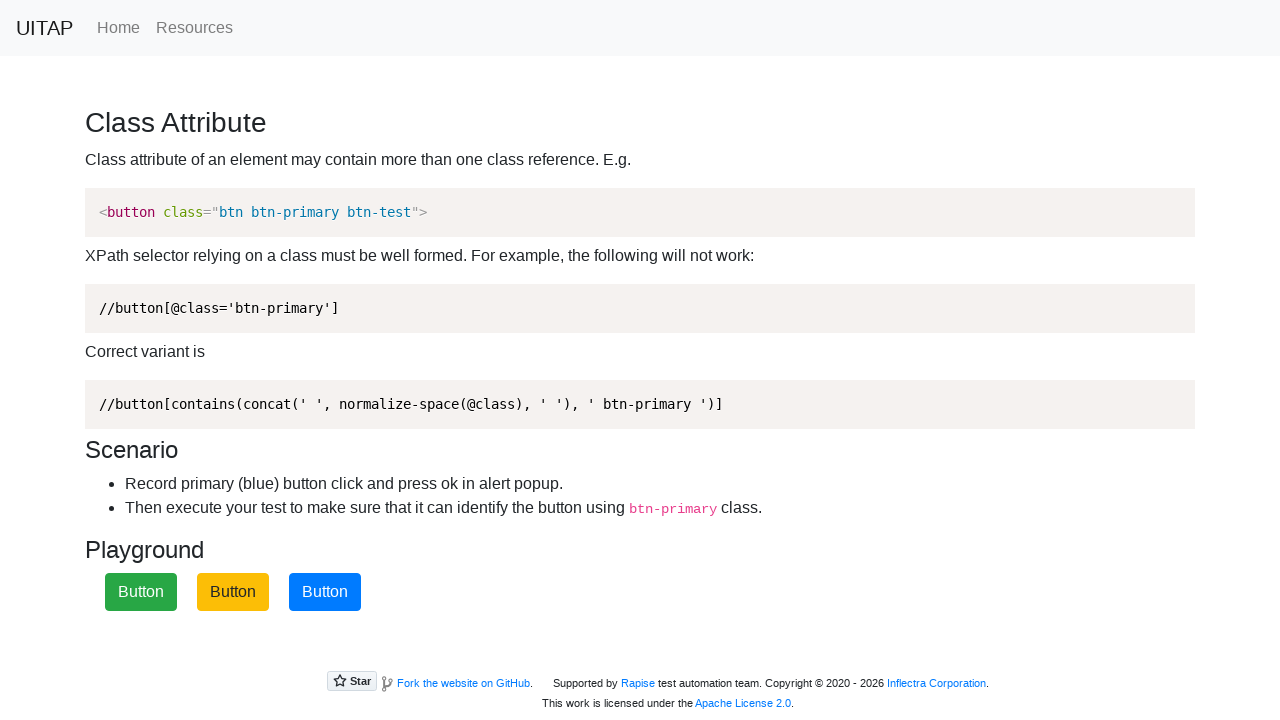

Set up dialog handler to accept alerts
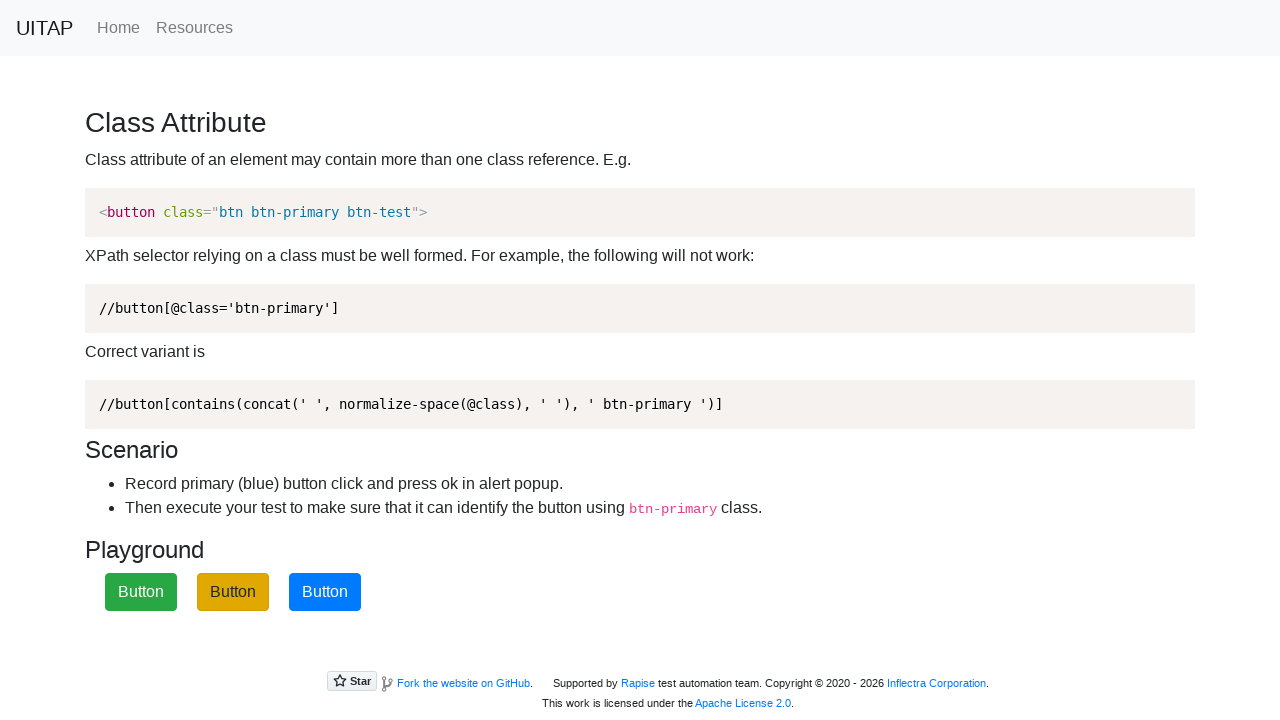

Clicked the primary button at (325, 592) on button.btn-primary
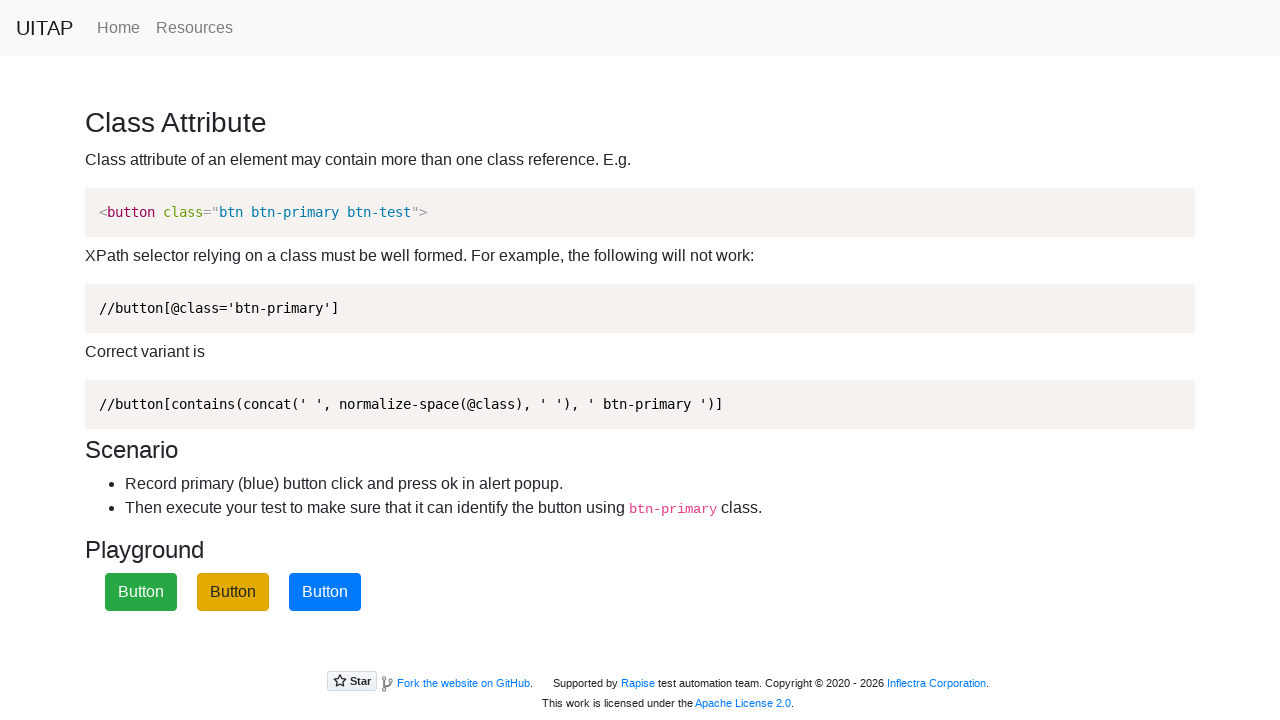

Refreshed the page after clicking button and handling alert
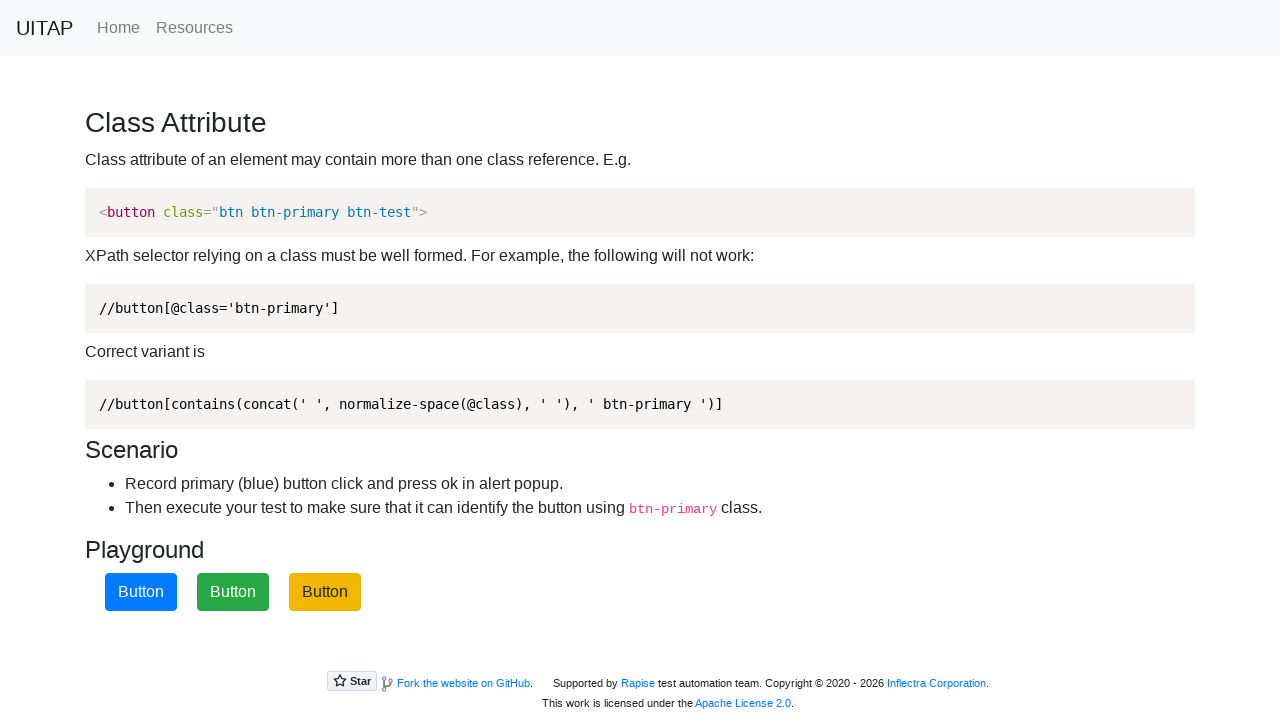

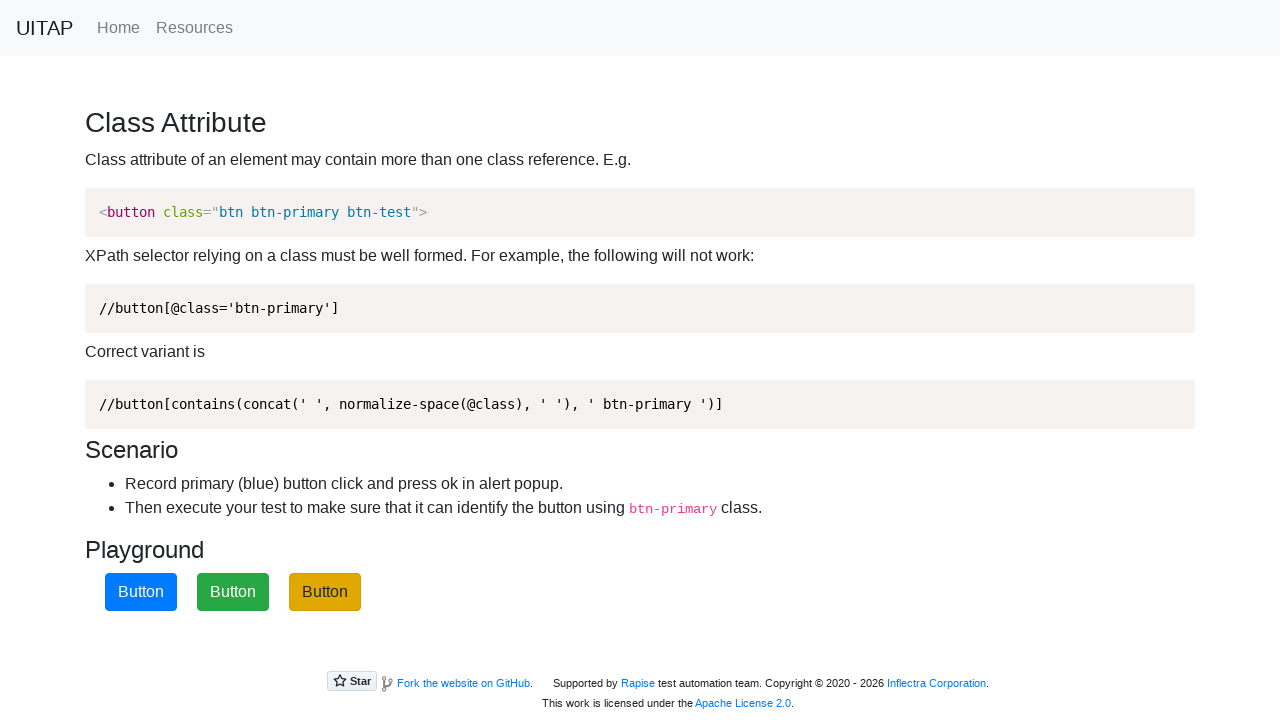